Tests radio button functionality on a sample page by clicking through all radio button options in an education-related form group

Starting URL: https://www.globalsqa.com/samplepagetest/

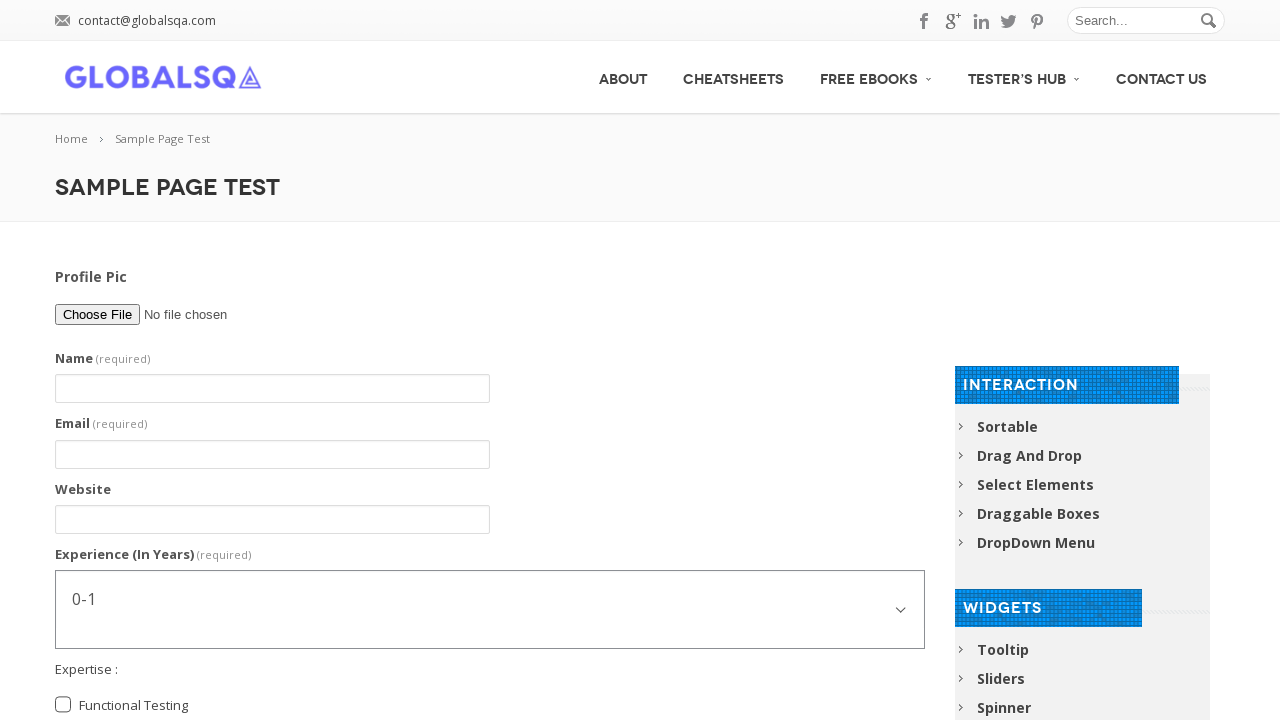

Located all education radio buttons
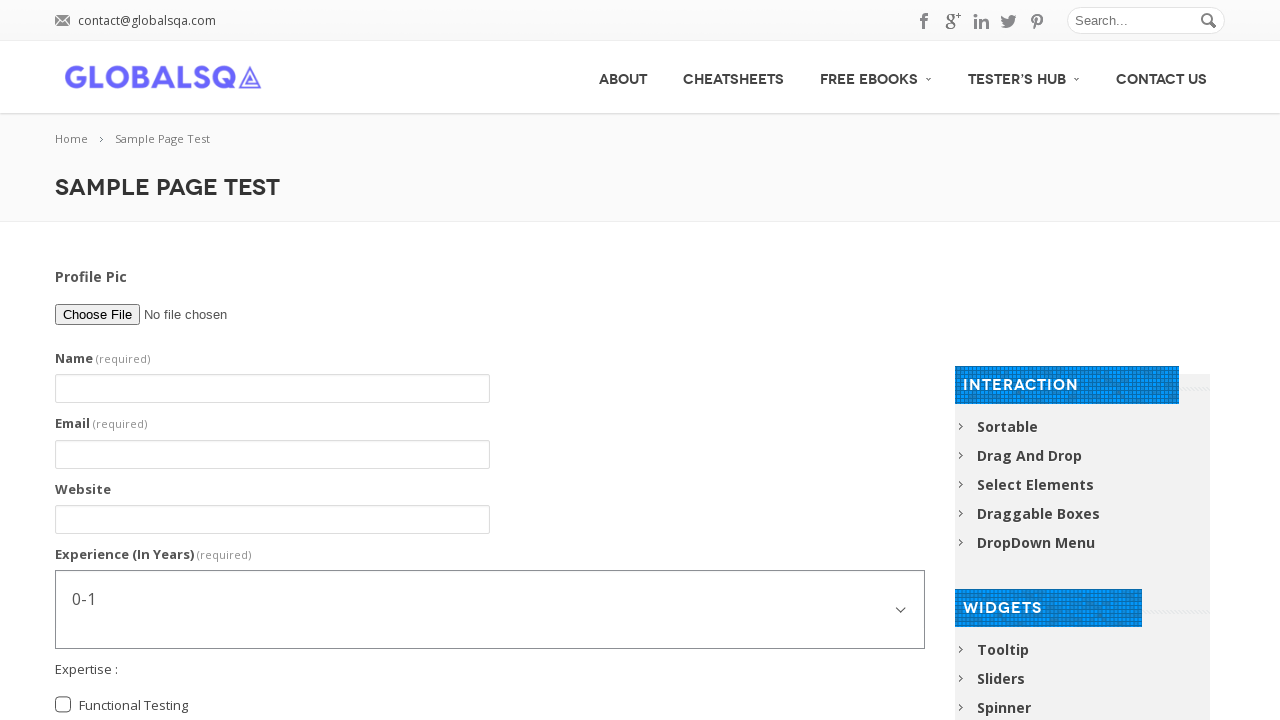

First radio button loaded and ready
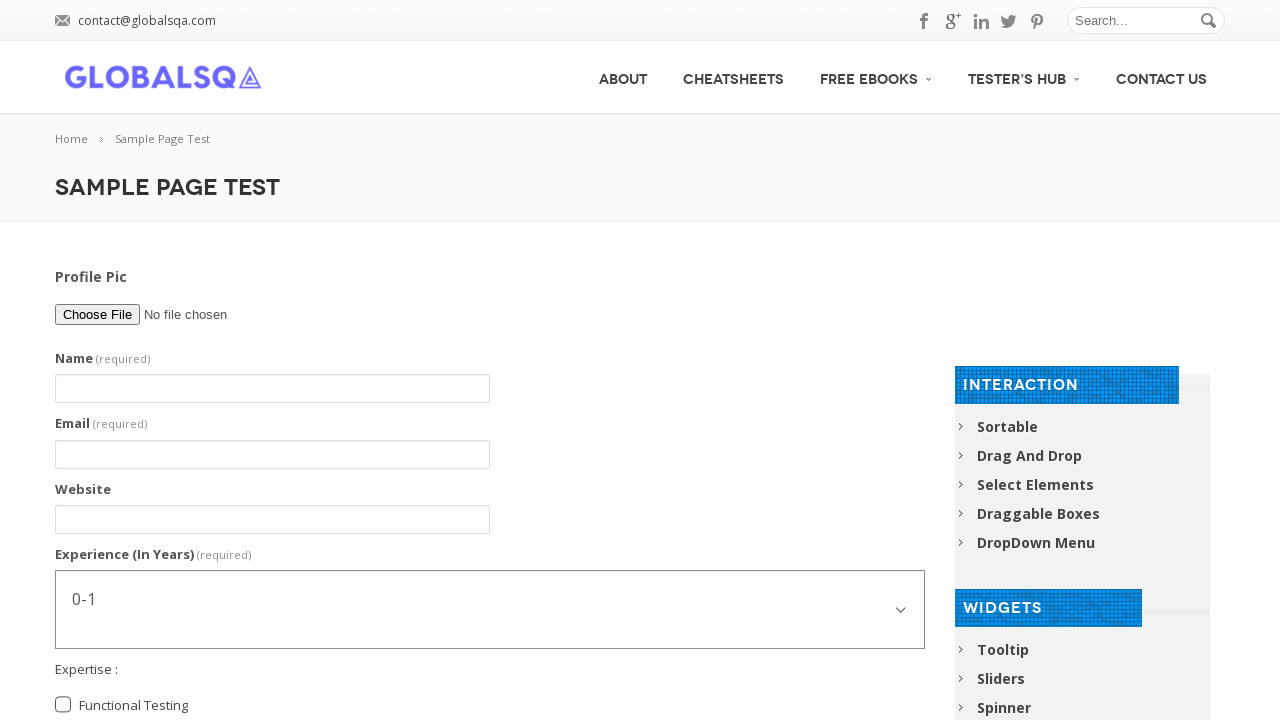

Found 3 radio button options in education group
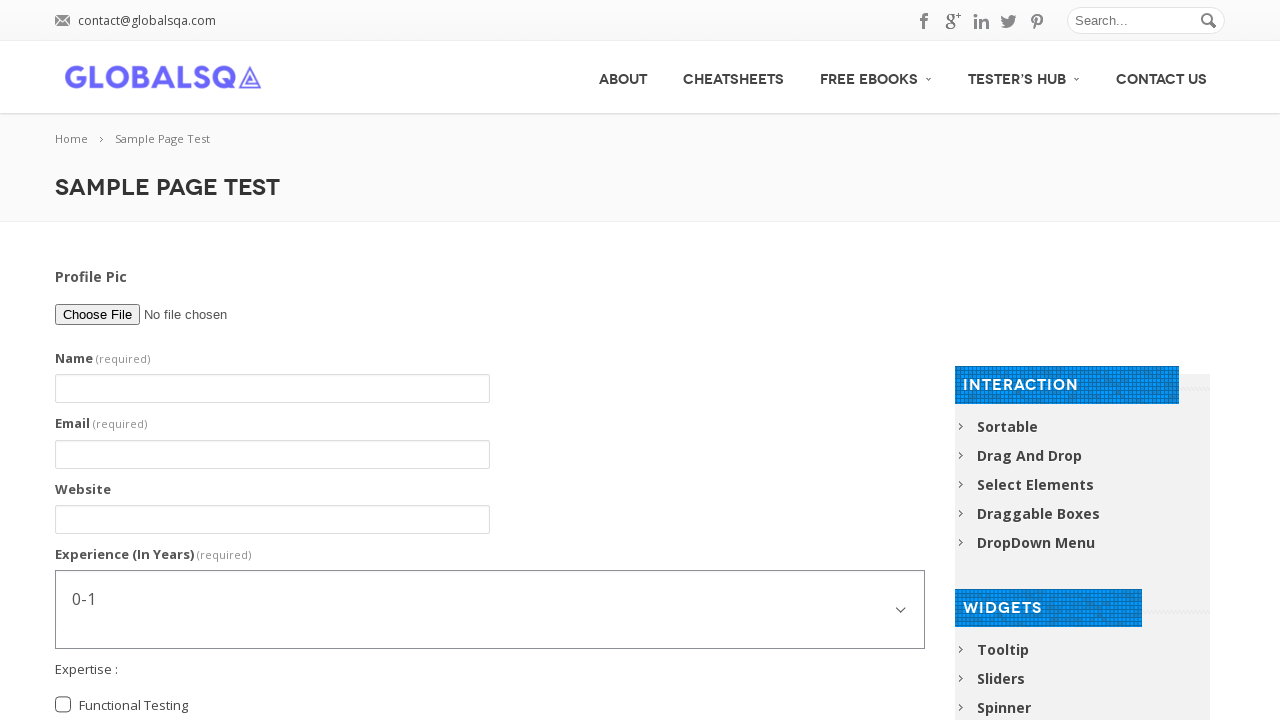

Clicked education radio button option 1 of 3 at (63, 377) on input[name='g2599-education'] >> nth=0
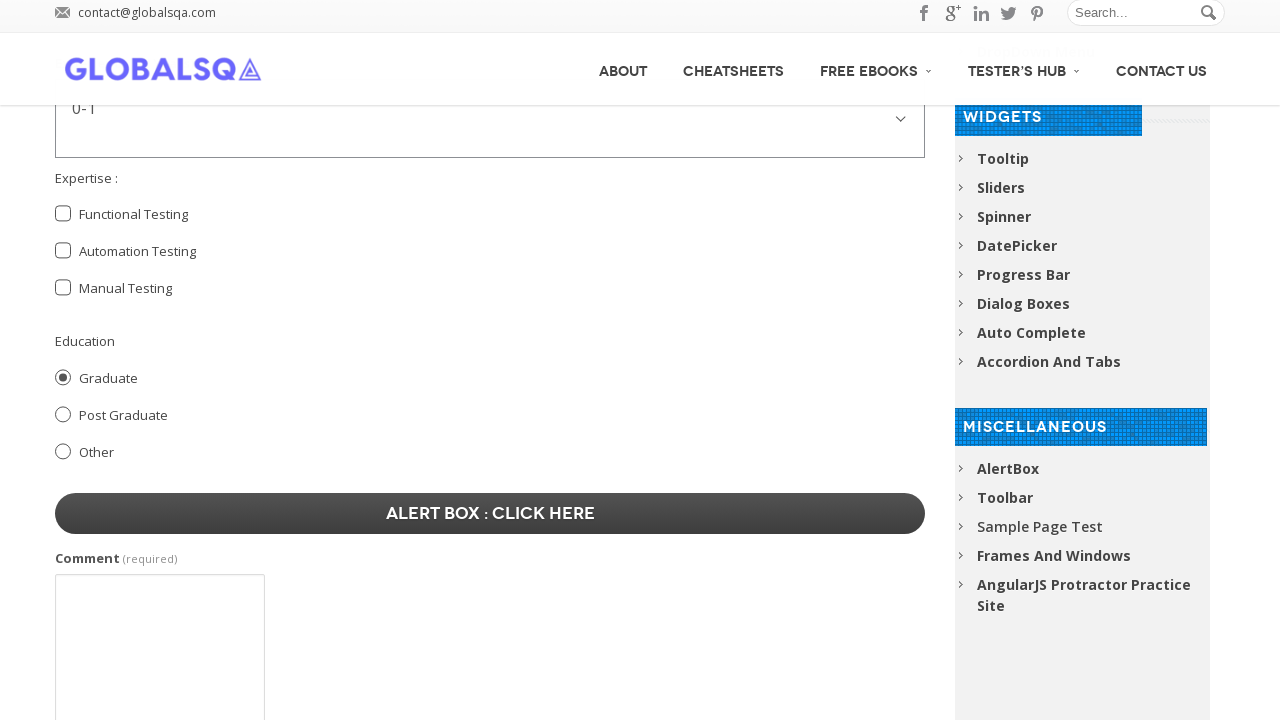

Clicked education radio button option 2 of 3 at (63, 414) on input[name='g2599-education'] >> nth=1
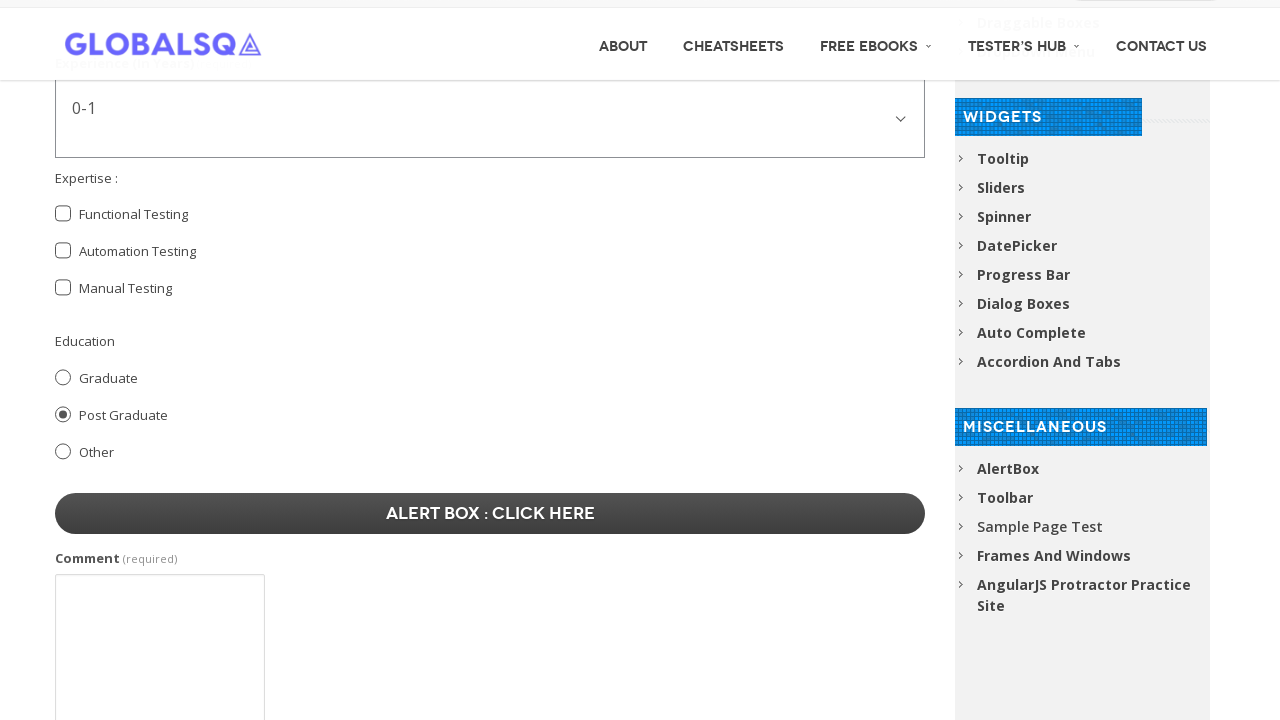

Clicked education radio button option 3 of 3 at (63, 451) on input[name='g2599-education'] >> nth=2
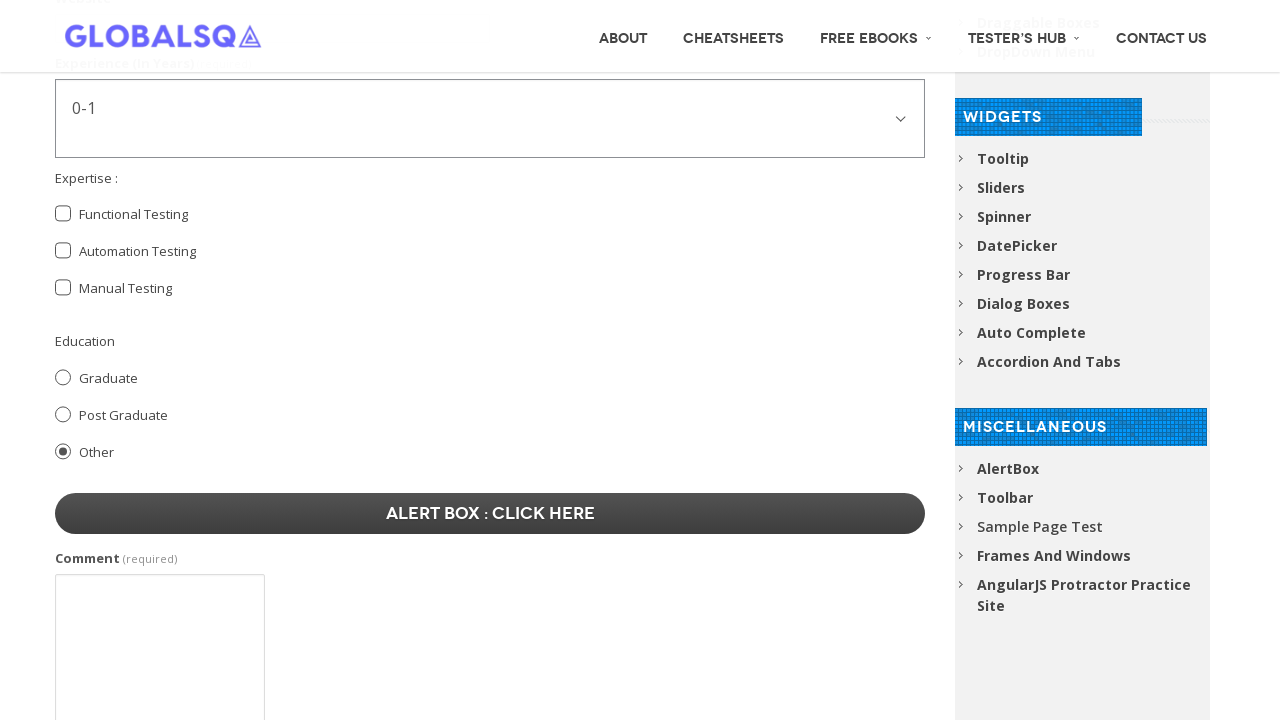

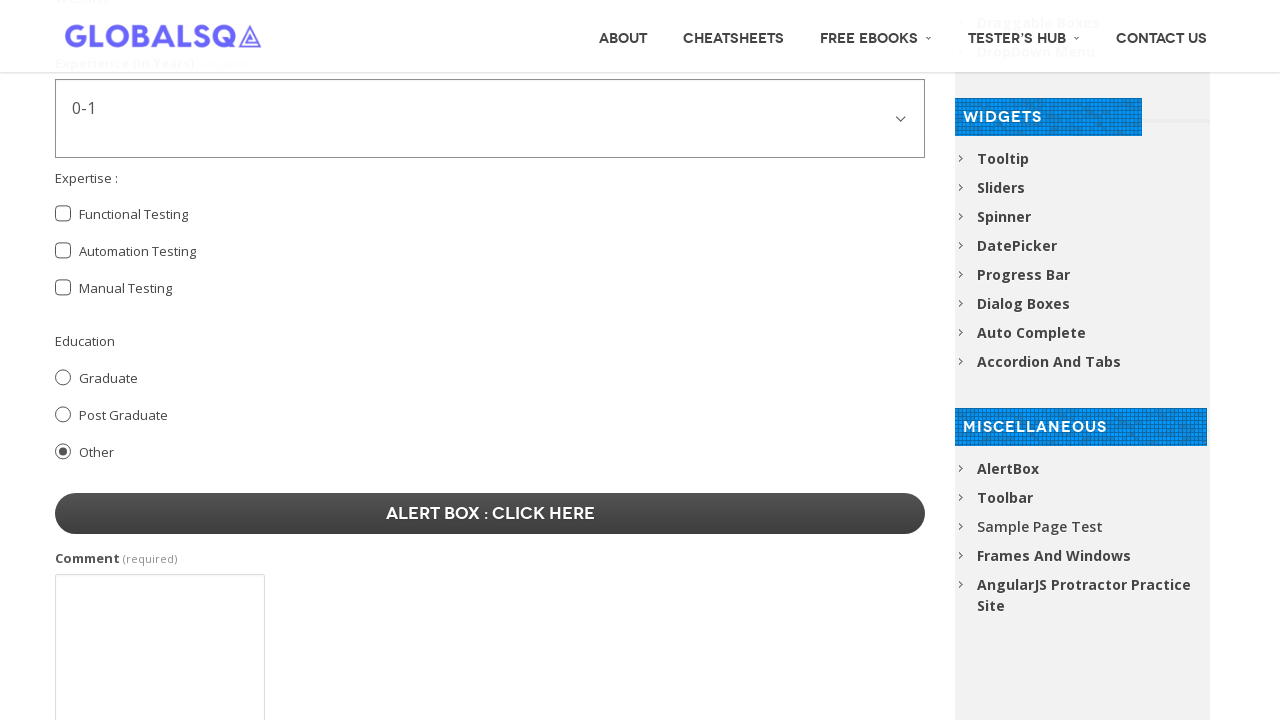